Tests multi-select listbox functionality by selecting and deselecting multiple options from a car list

Starting URL: https://omayo.blogspot.com/

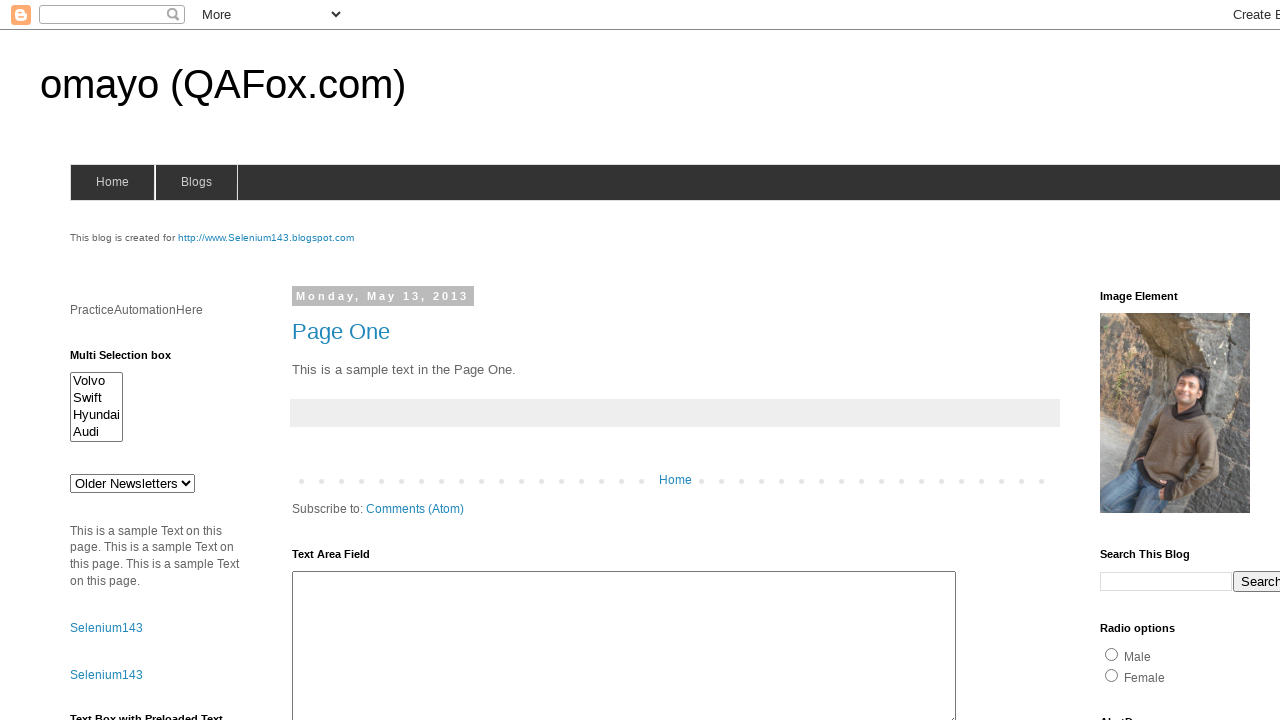

Located the multi-select listbox element with ID 'multiselect1'
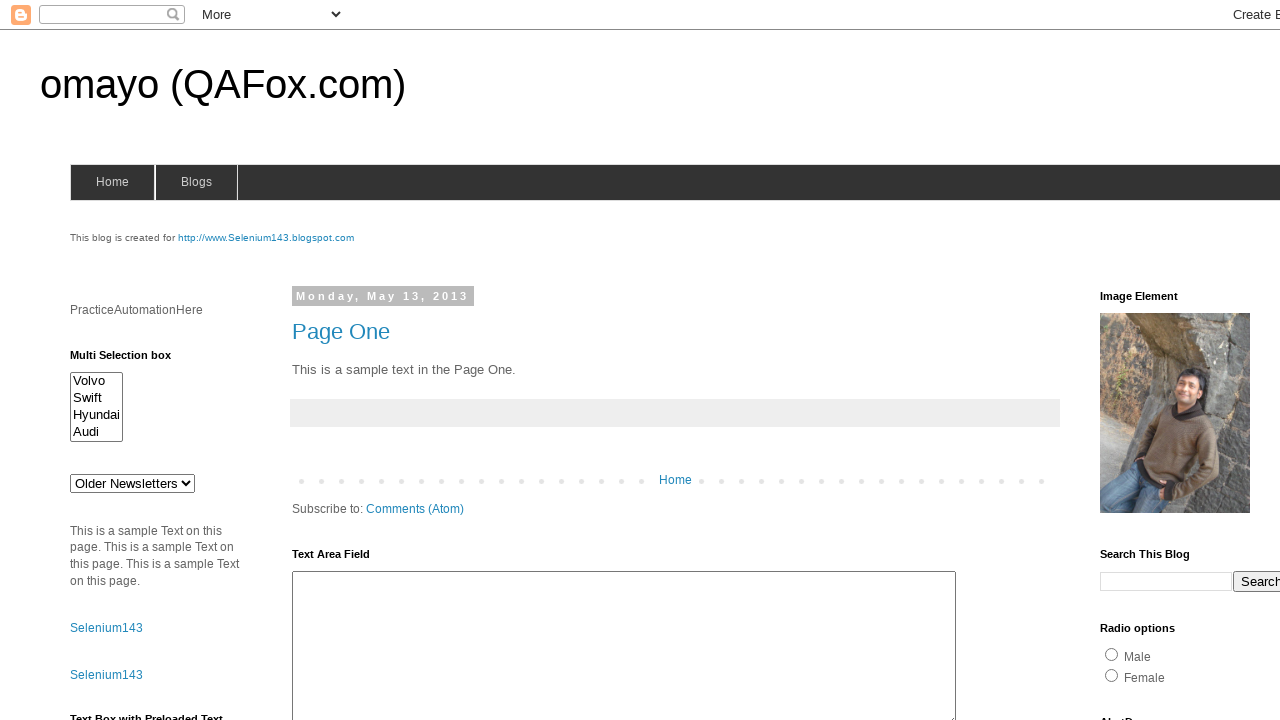

Selected Audi (index 1) and Hyundai (index 3) from the listbox on #multiselect1
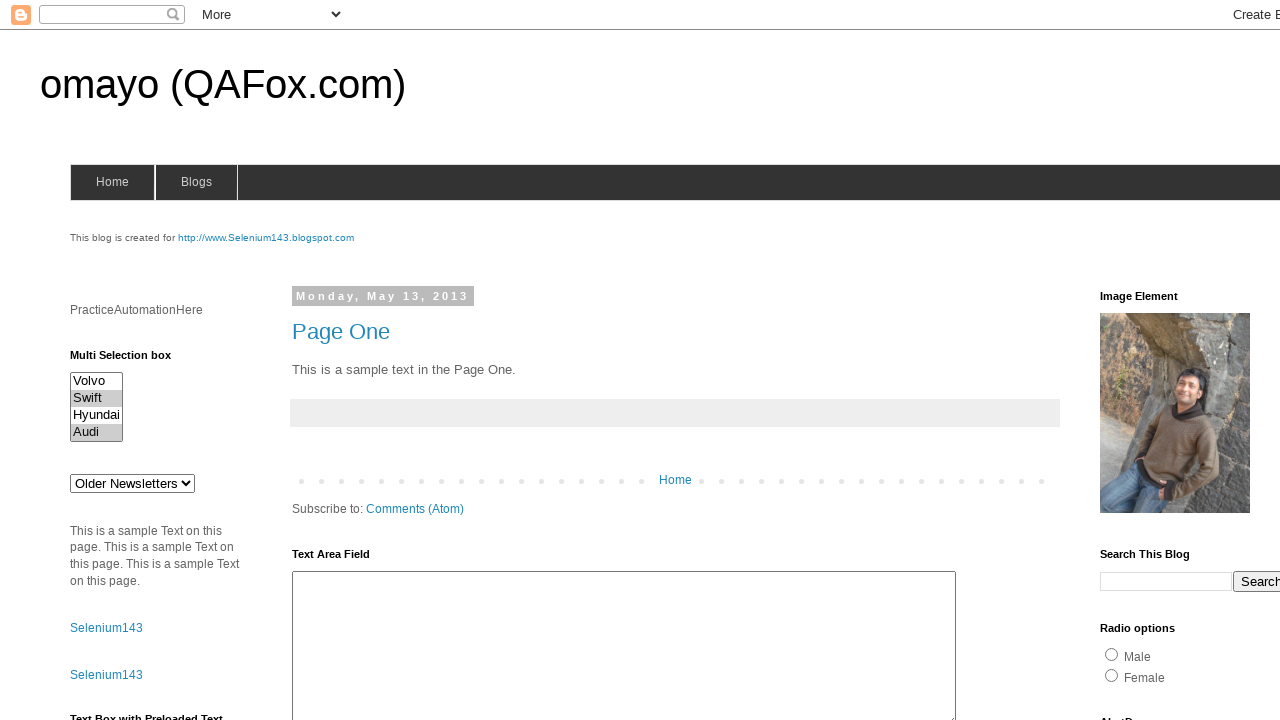

Deselected Audi by reselecting only Hyundai (index 3) on #multiselect1
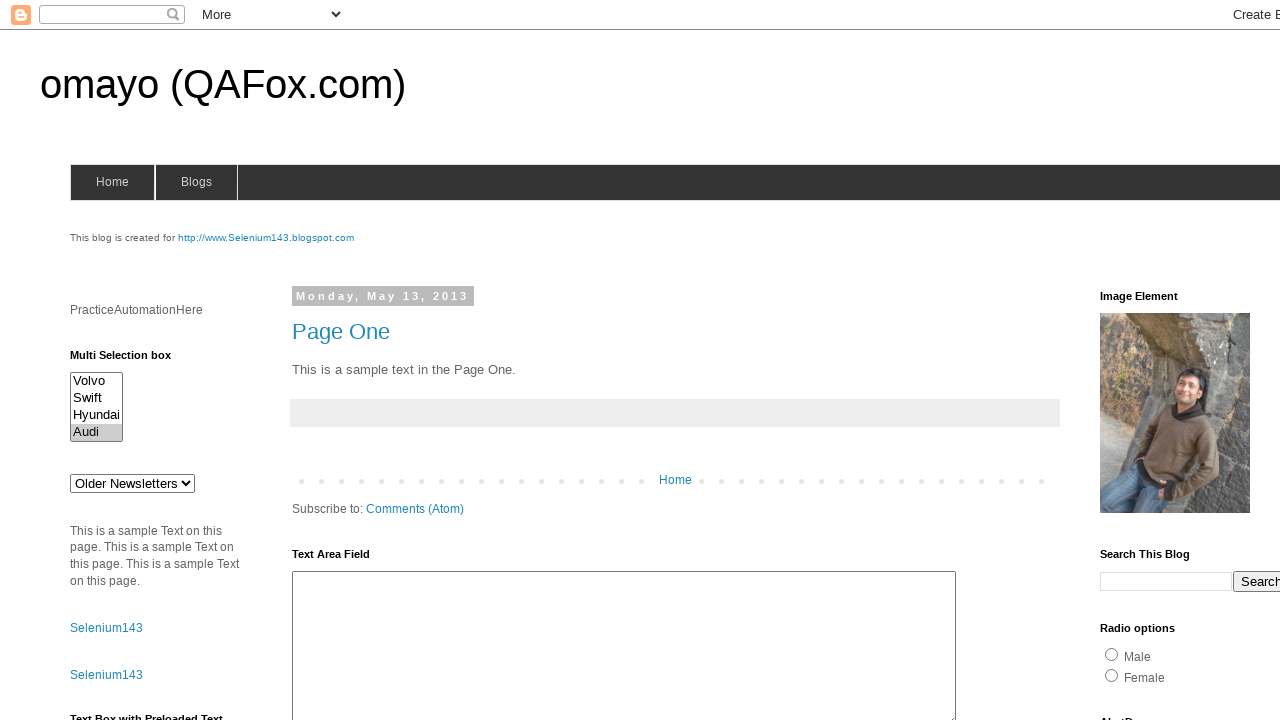

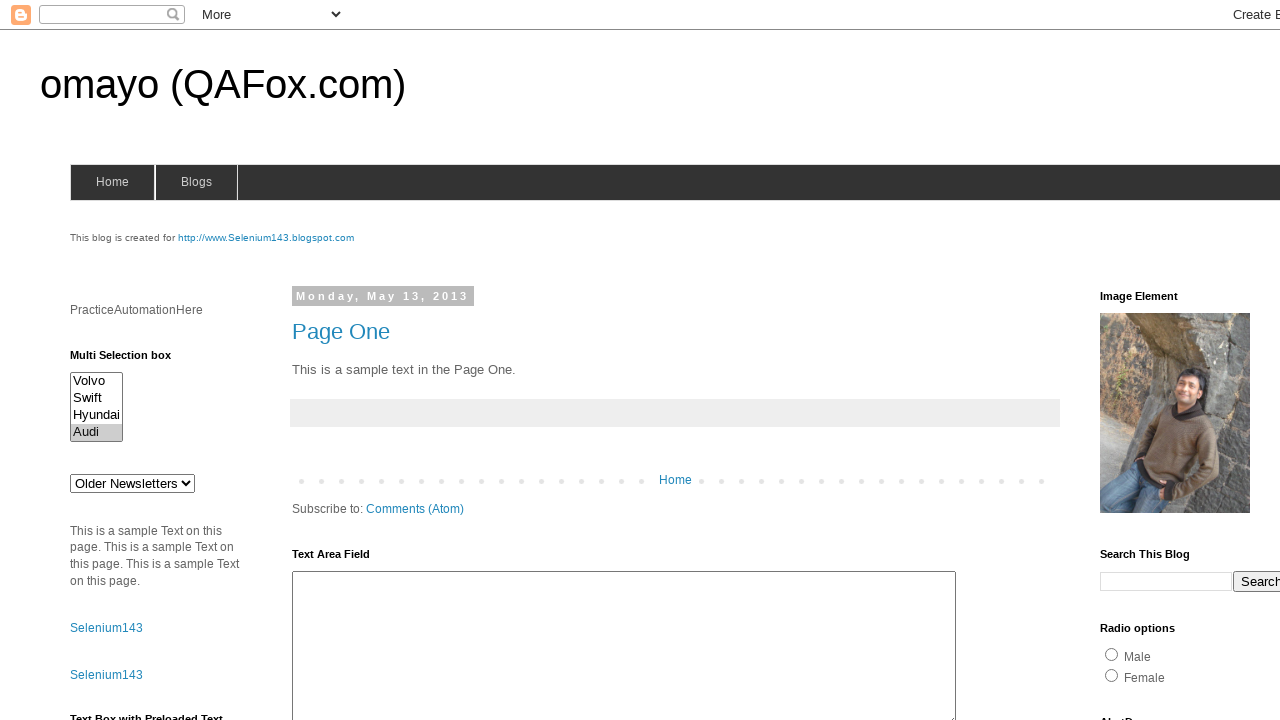